Solves a math captcha by reading a value, calculating the answer, filling the form, selecting checkboxes/radio buttons, and submitting

Starting URL: http://suninjuly.github.io/math.html

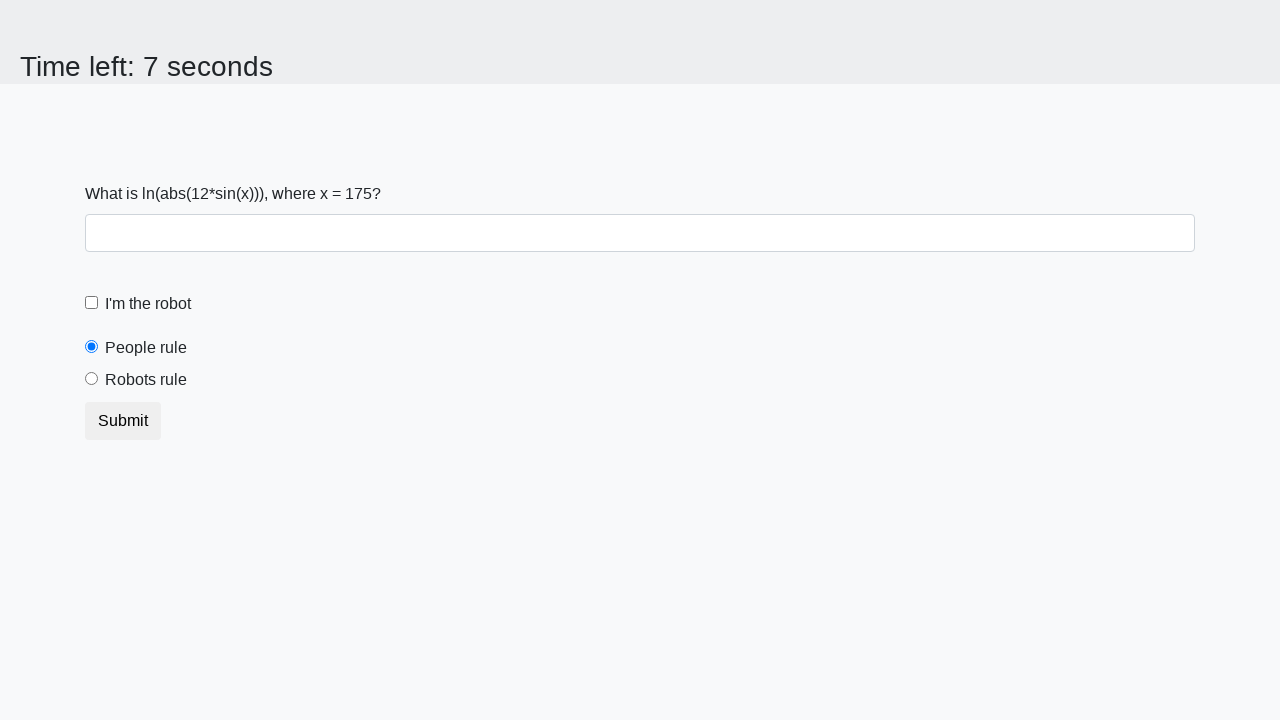

Retrieved math captcha input value from the page
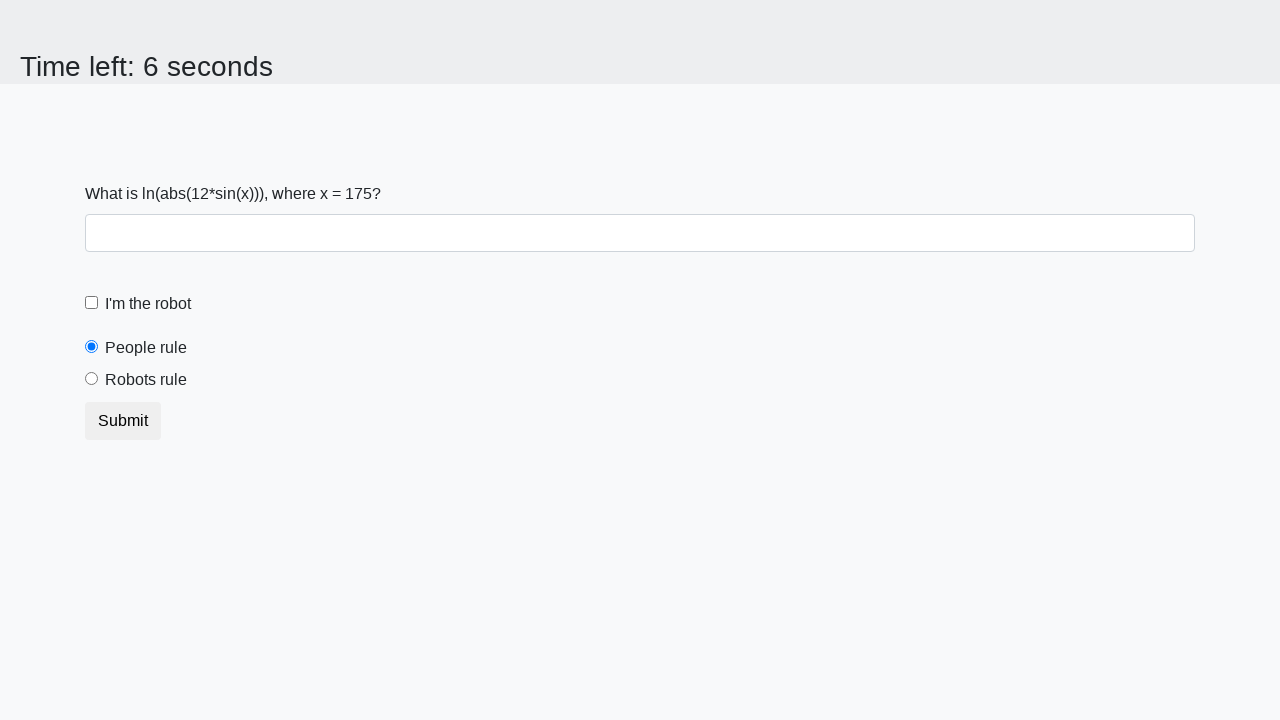

Calculated captcha answer: 2.263180337688241
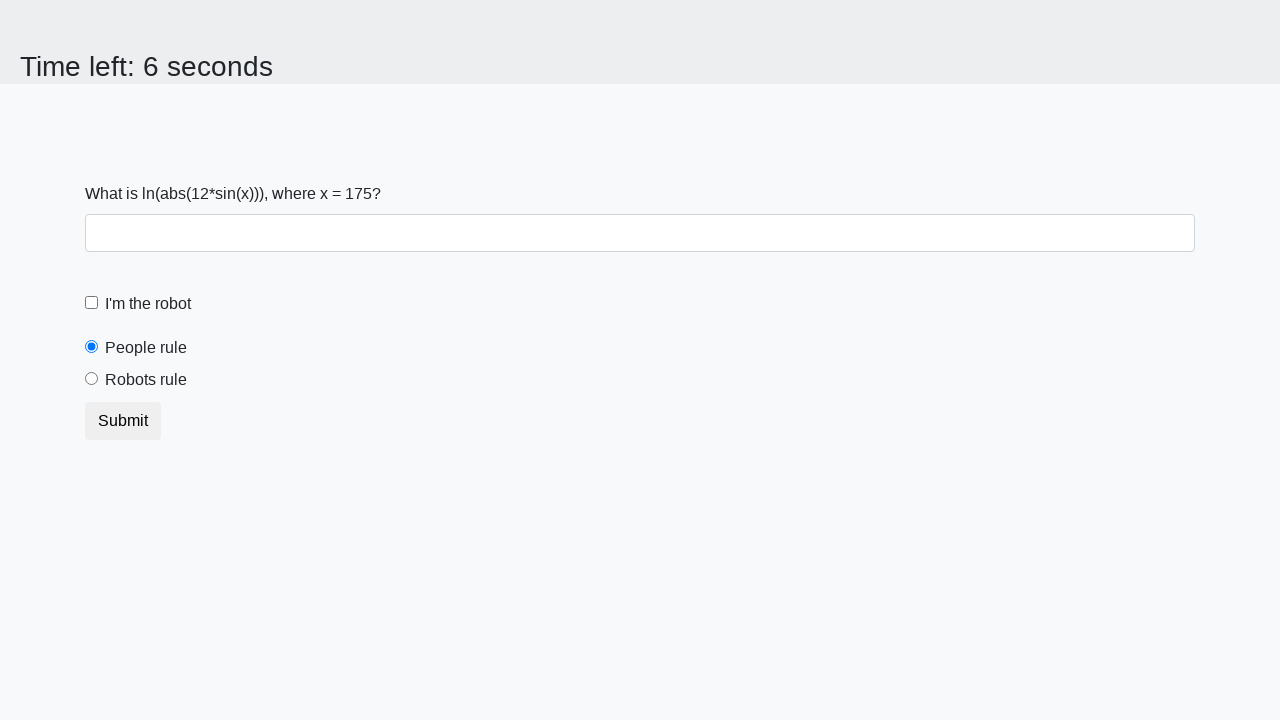

Filled answer field with calculated value on #answer
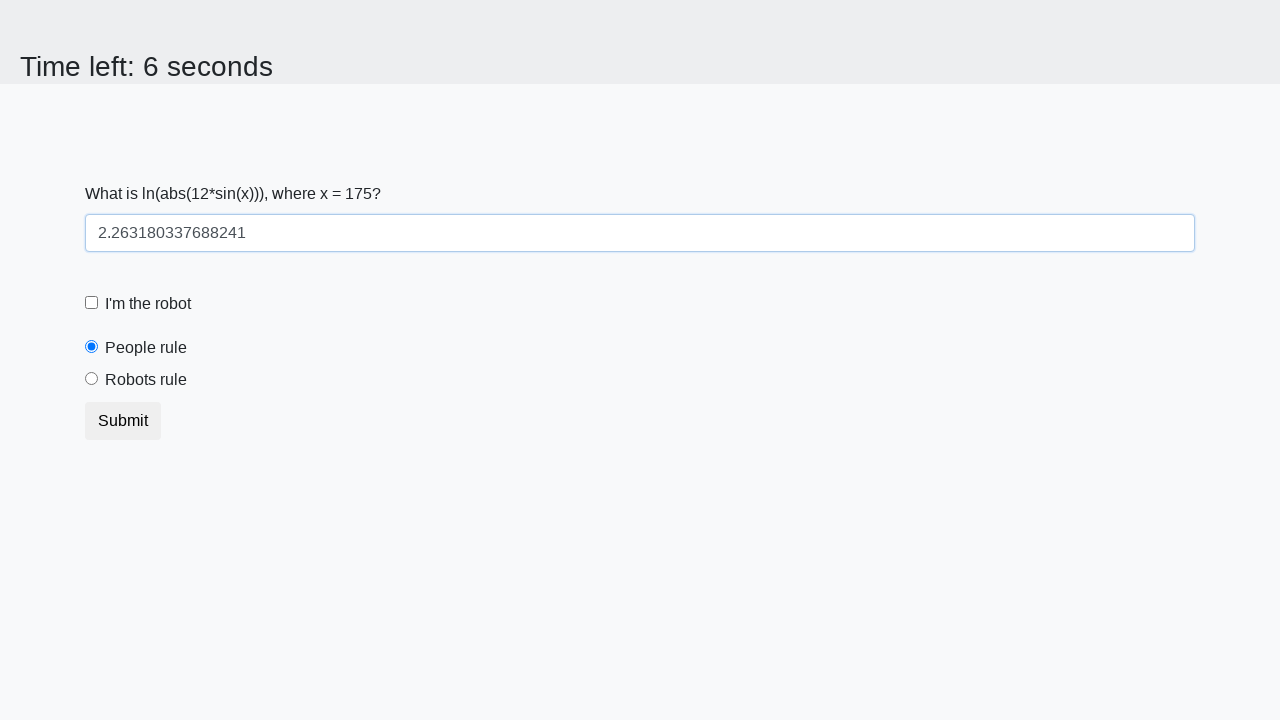

Clicked the robot checkbox at (92, 303) on #robotCheckbox
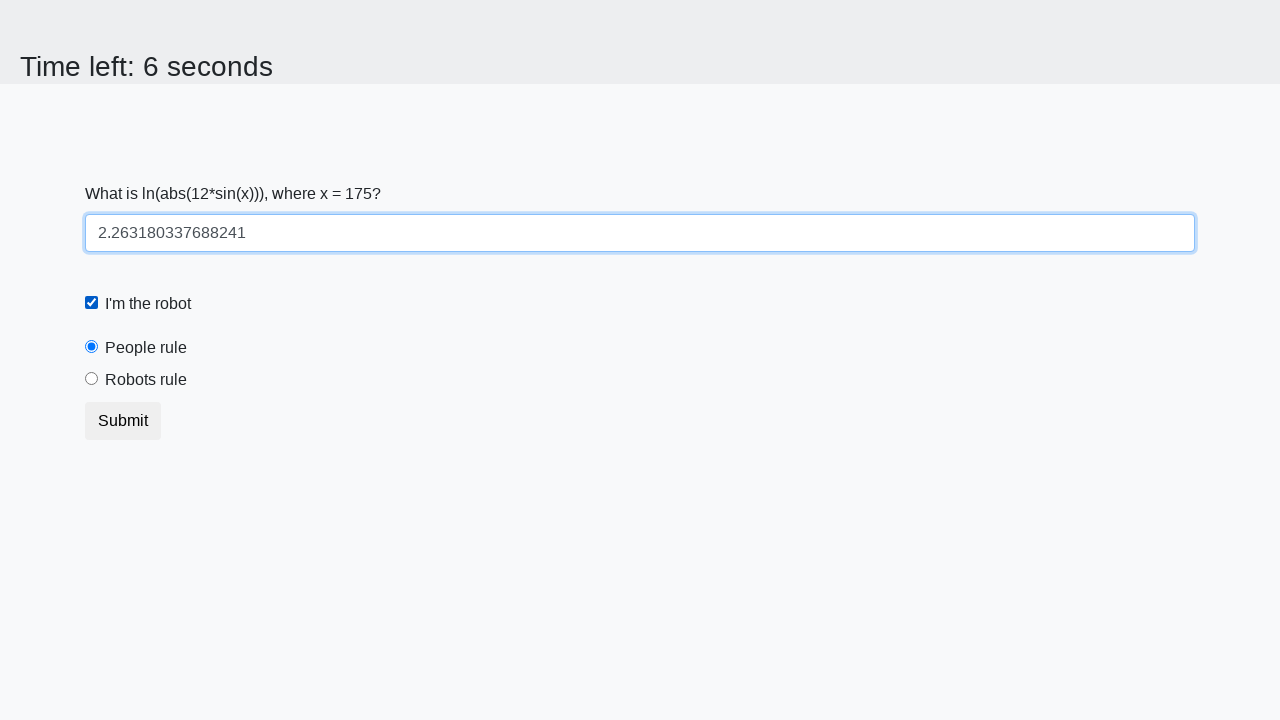

Selected the 'robots rule' radio button at (92, 379) on #robotsRule
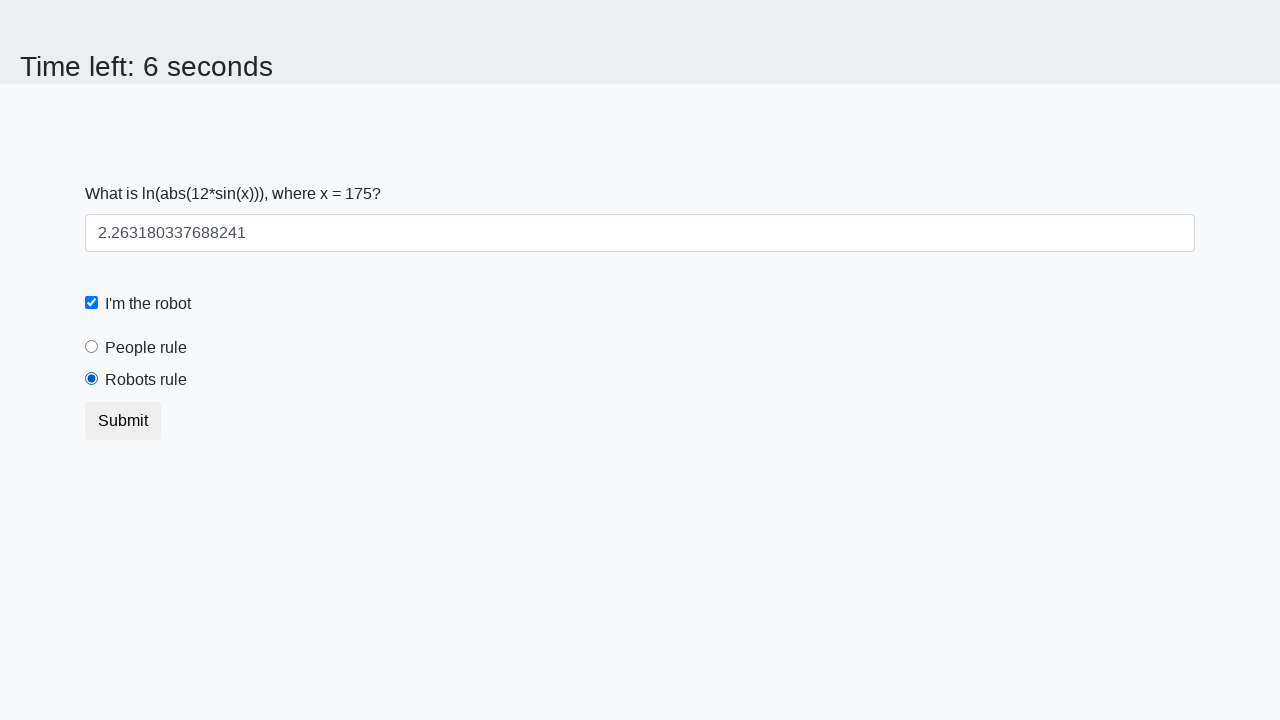

Clicked the submit button to complete the captcha at (123, 421) on button.btn.btn-default
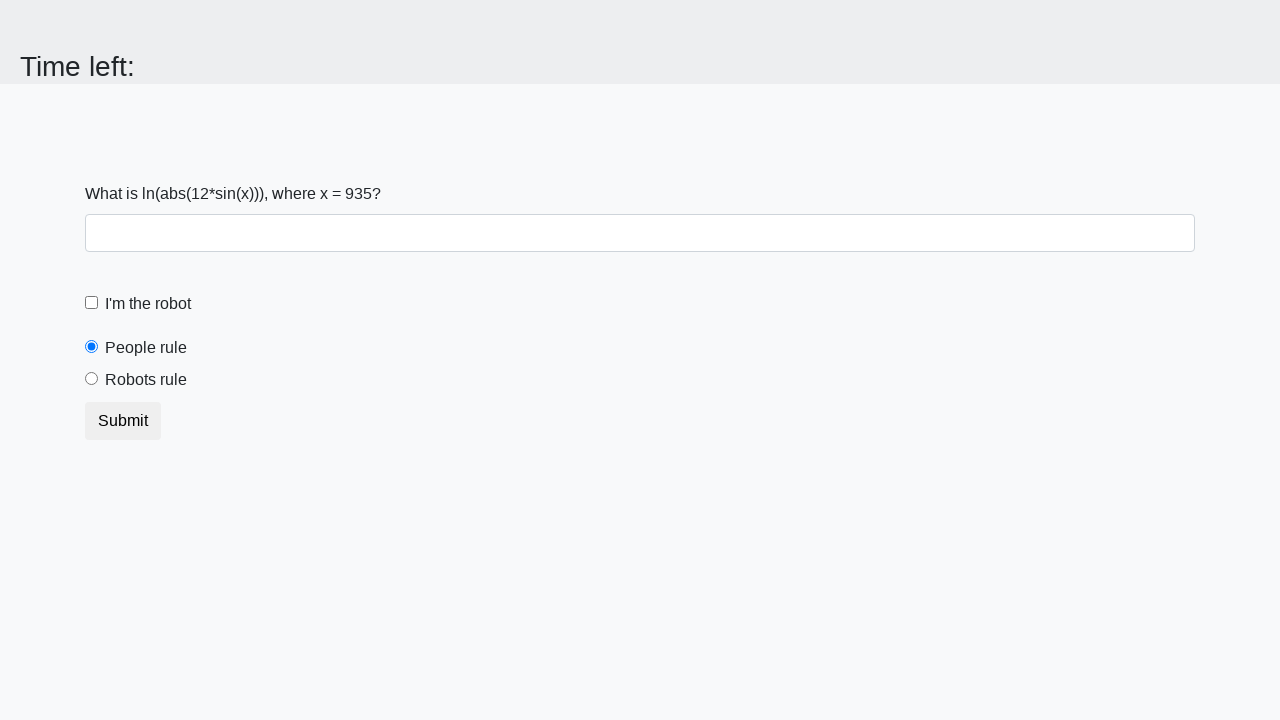

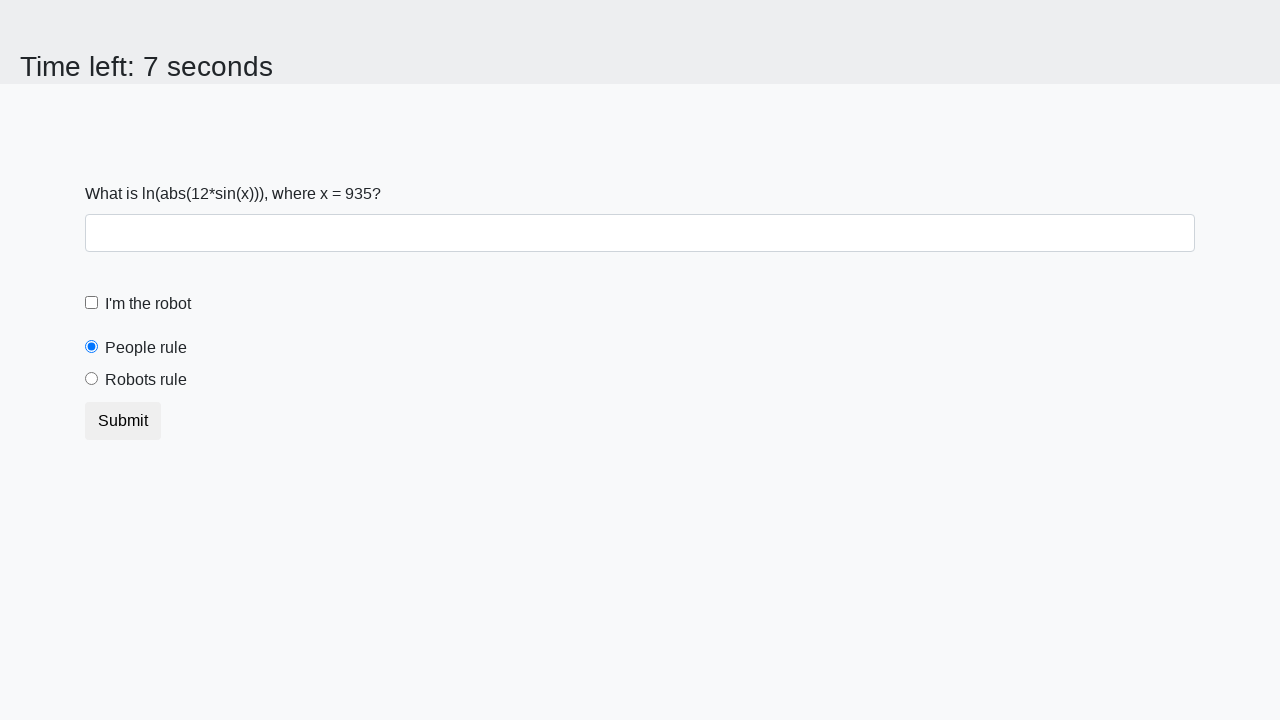